Tests filling a numeric input field with an age value and verifying it is set correctly

Starting URL: https://osstep.github.io/action_fill

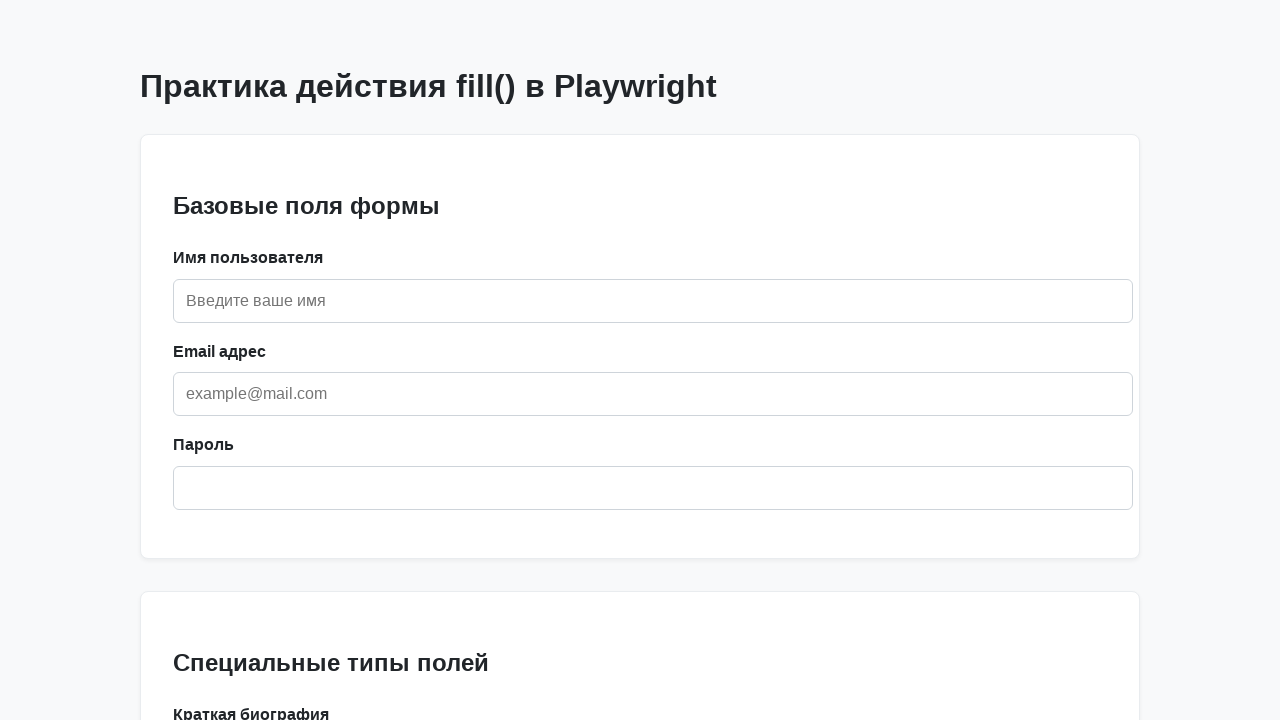

Located age field by label 'Возраст'
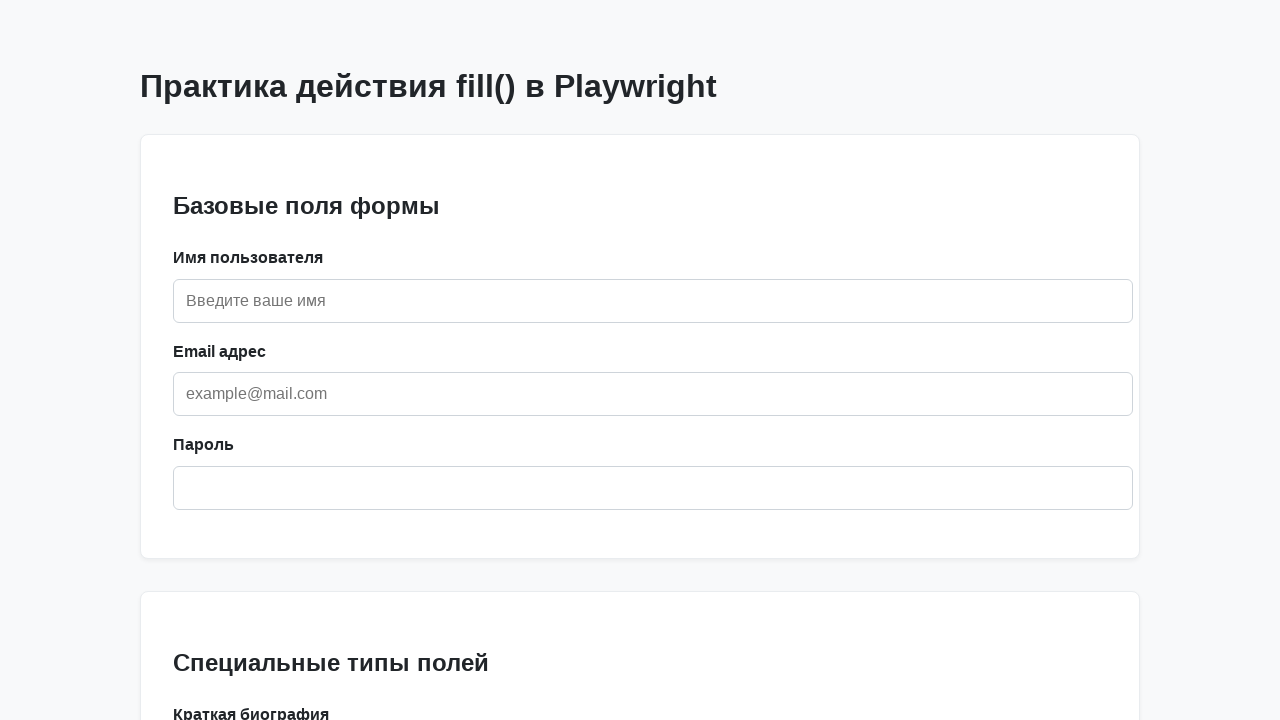

Filled age field with value '30' on internal:label="\u0412\u043e\u0437\u0440\u0430\u0441\u0442"i
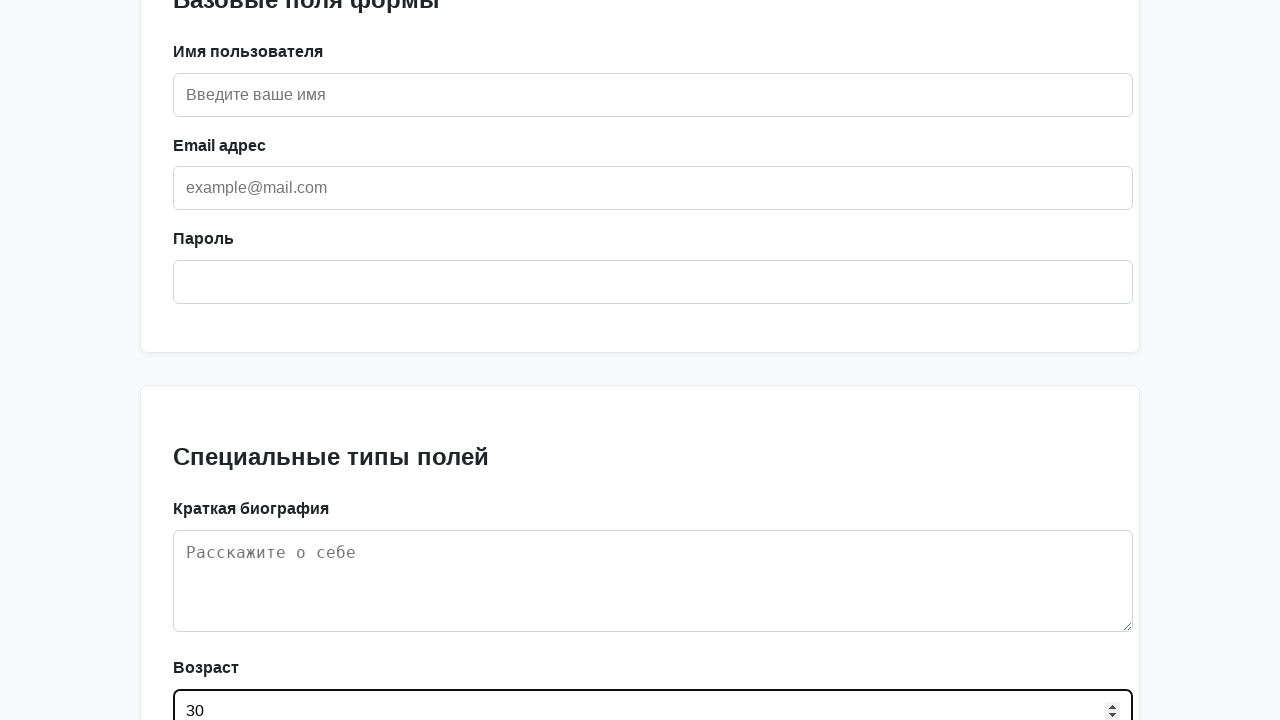

Verified that age field contains value '30'
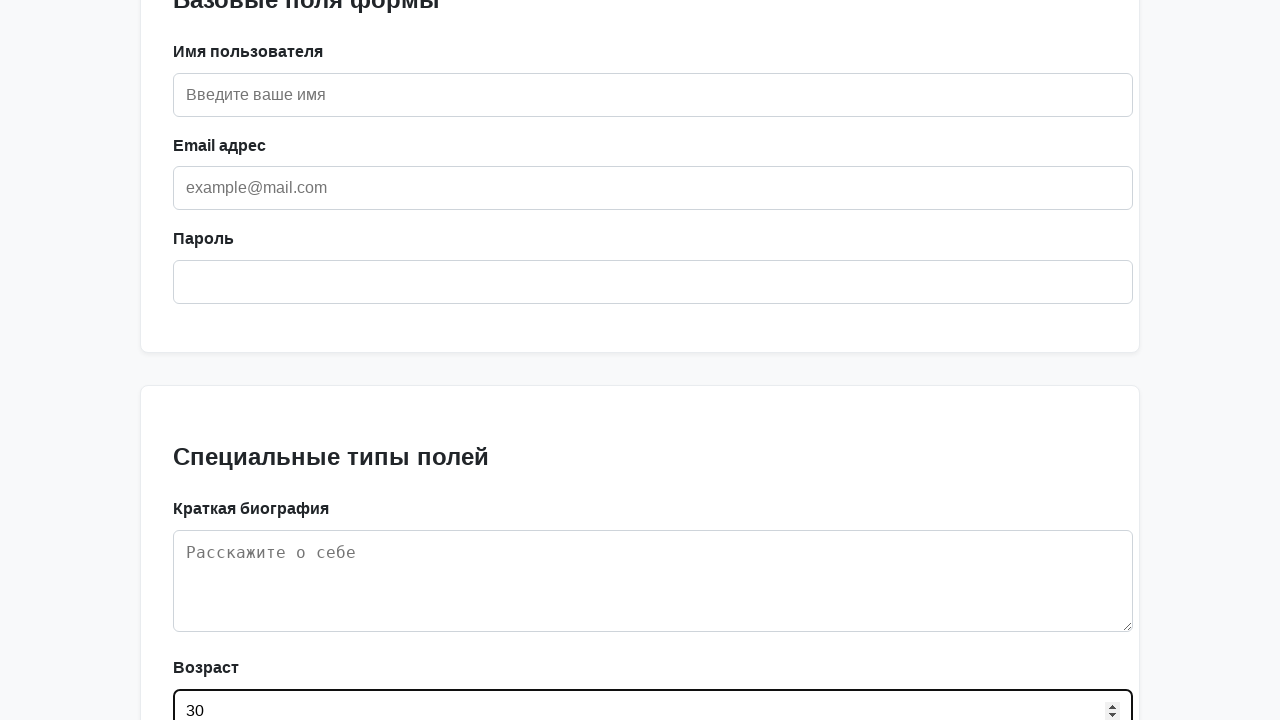

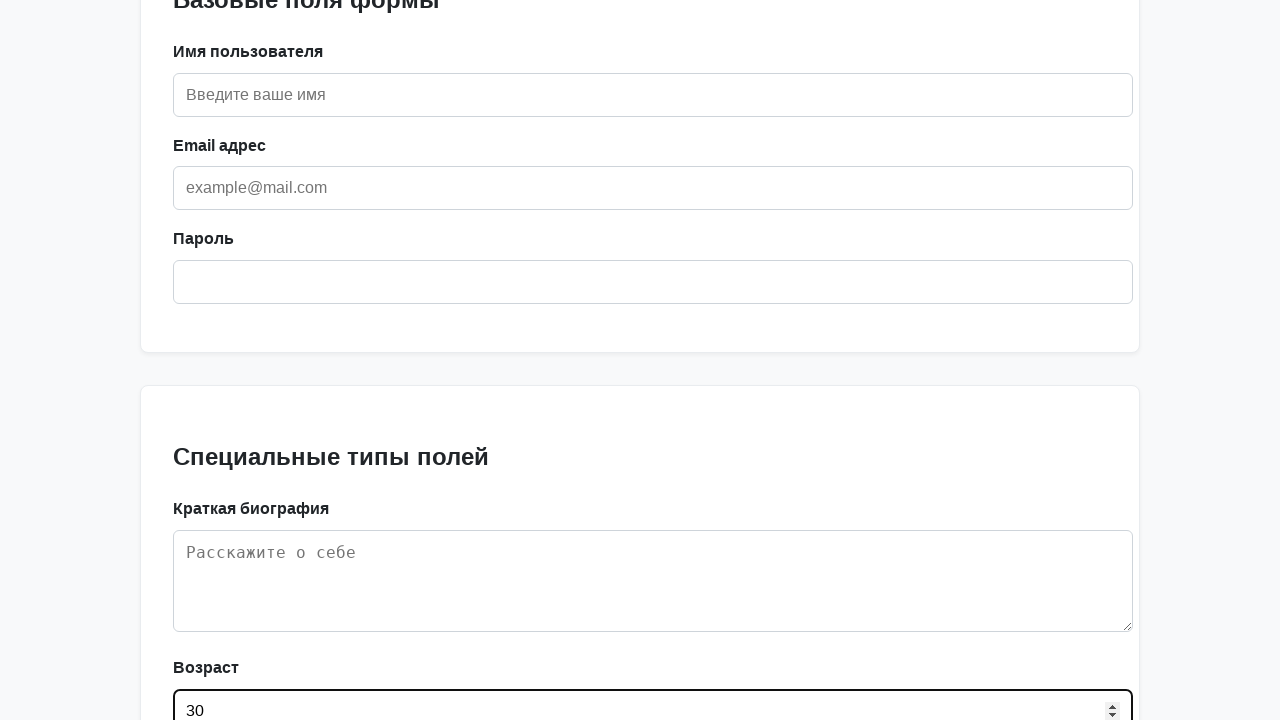